Tests interaction with Shadow DOM elements by navigating through nested shadow roots to access and verify text content

Starting URL: http://watir.com/examples/shadow_dom.html

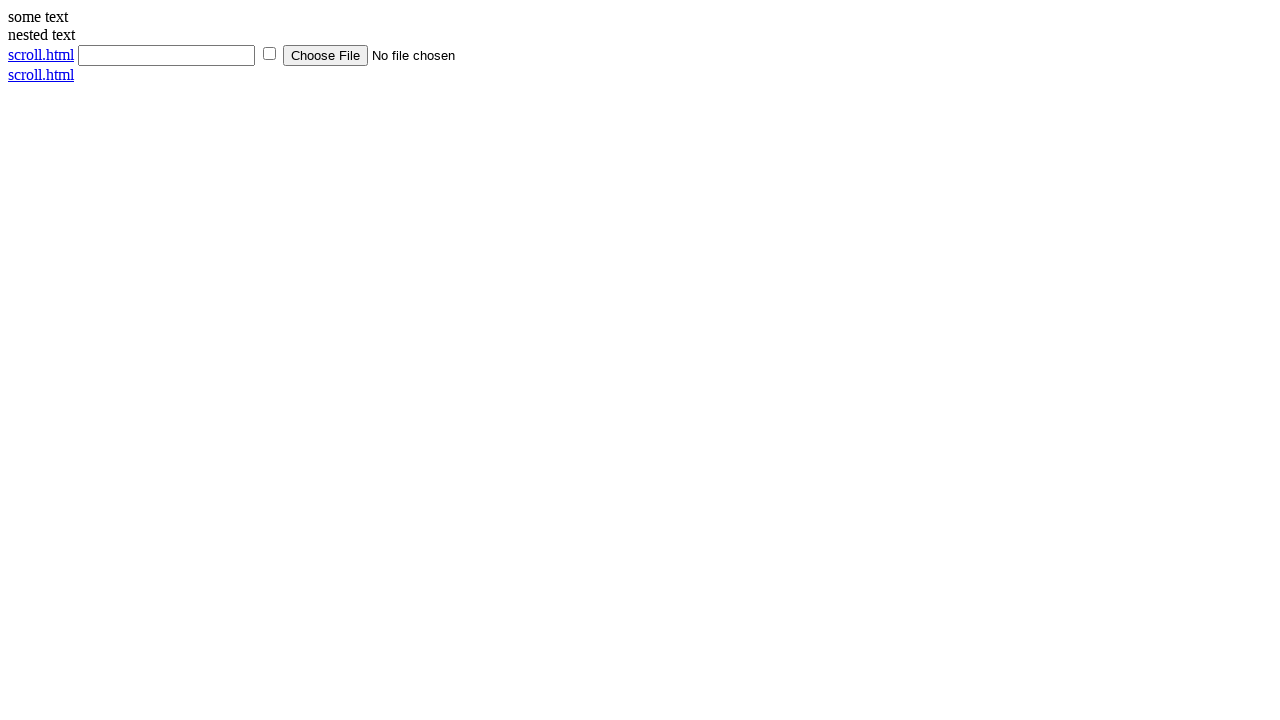

Navigated to Shadow DOM example page
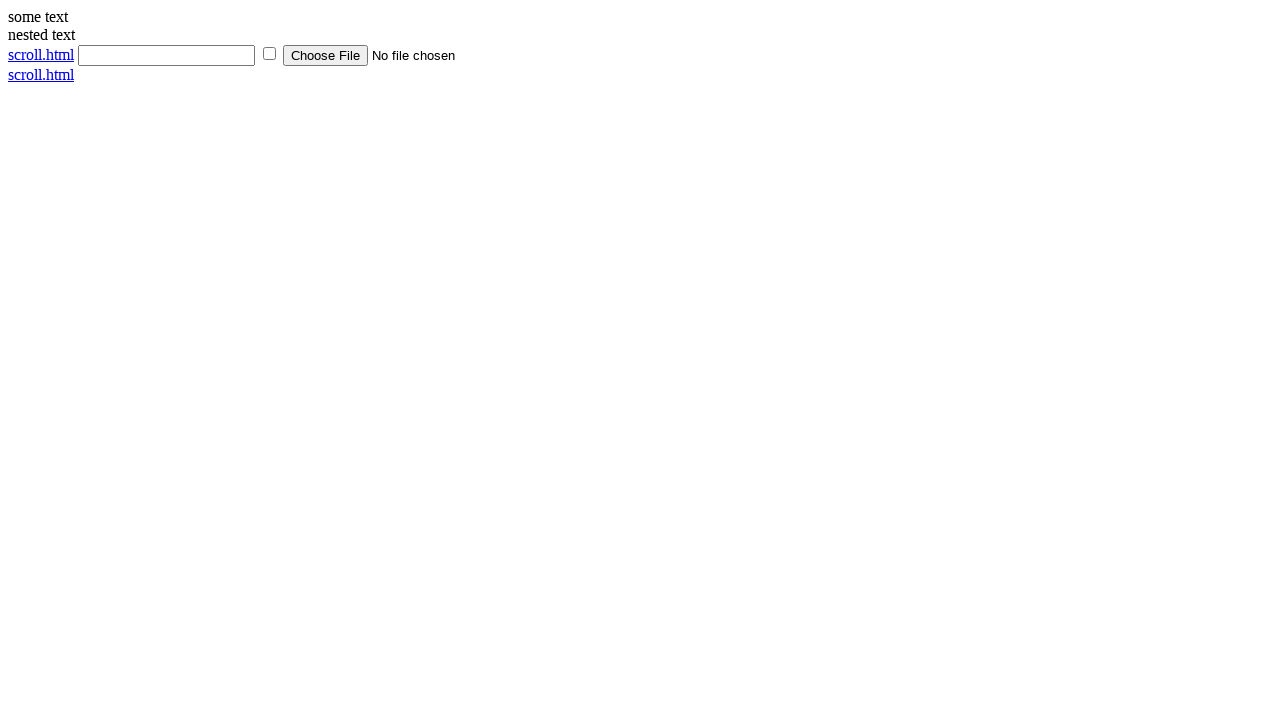

Located first shadow host element
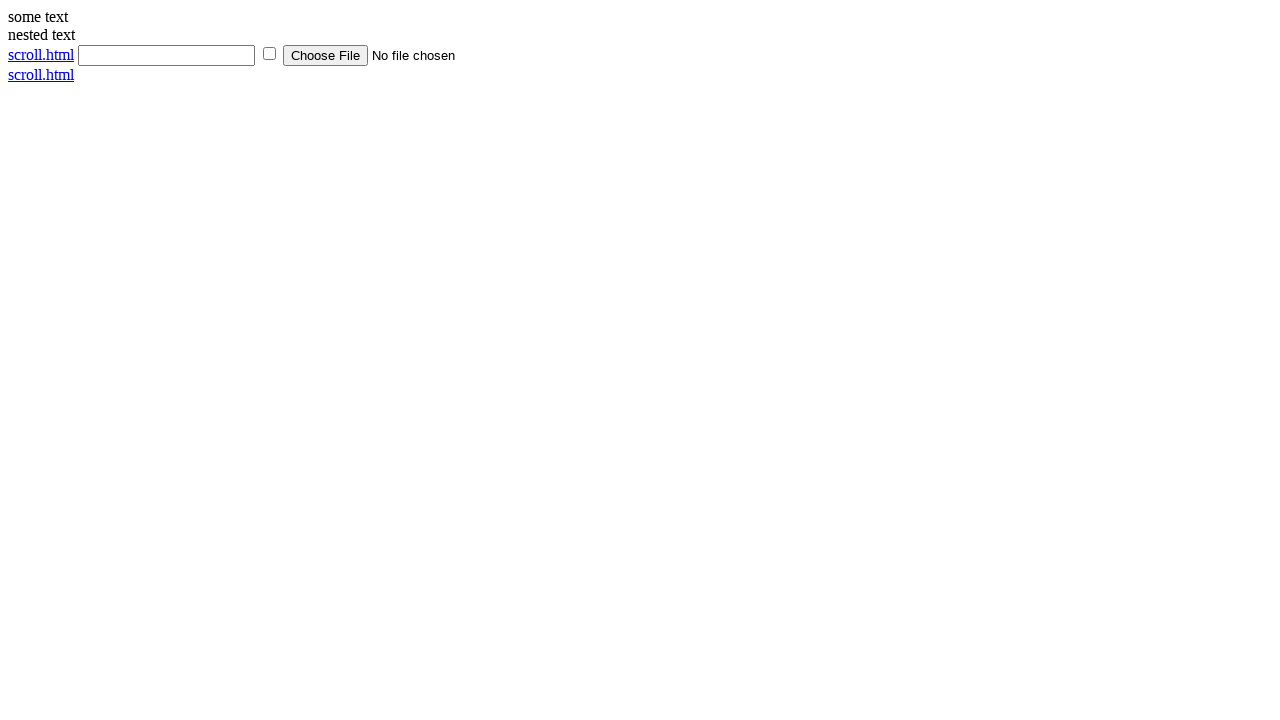

Located nested shadow host within first shadow root
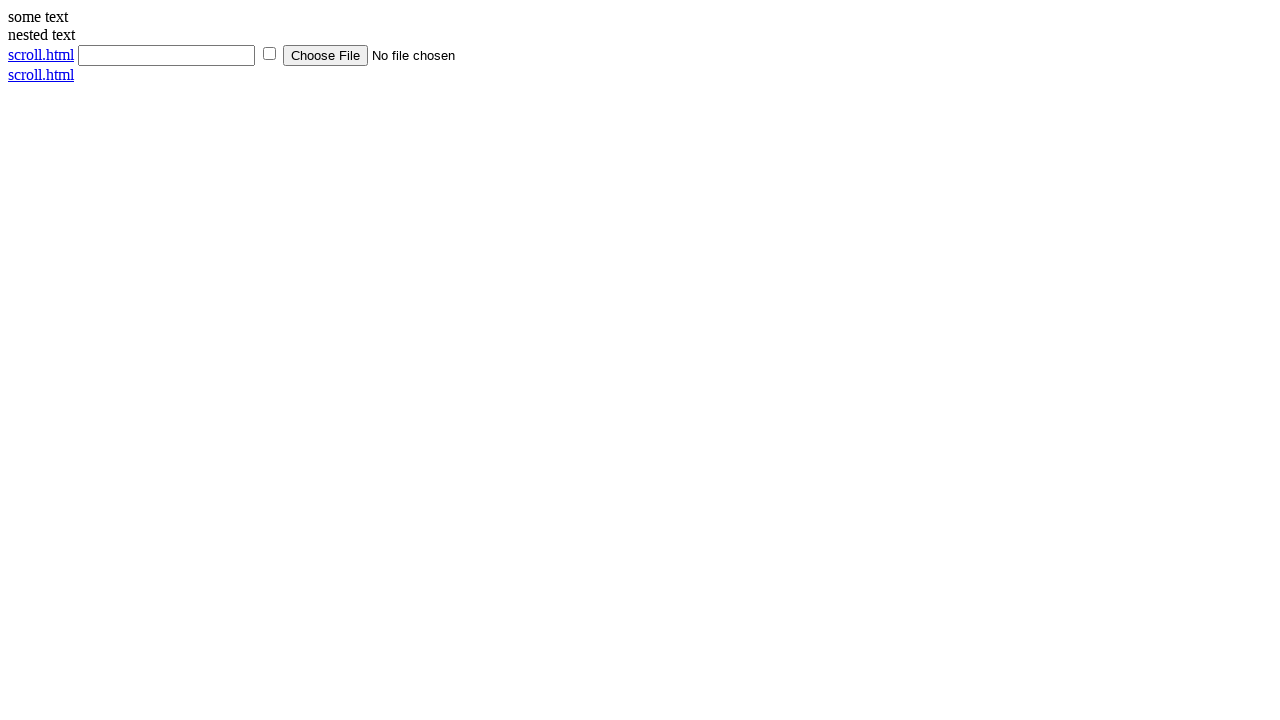

Located nested shadow content element
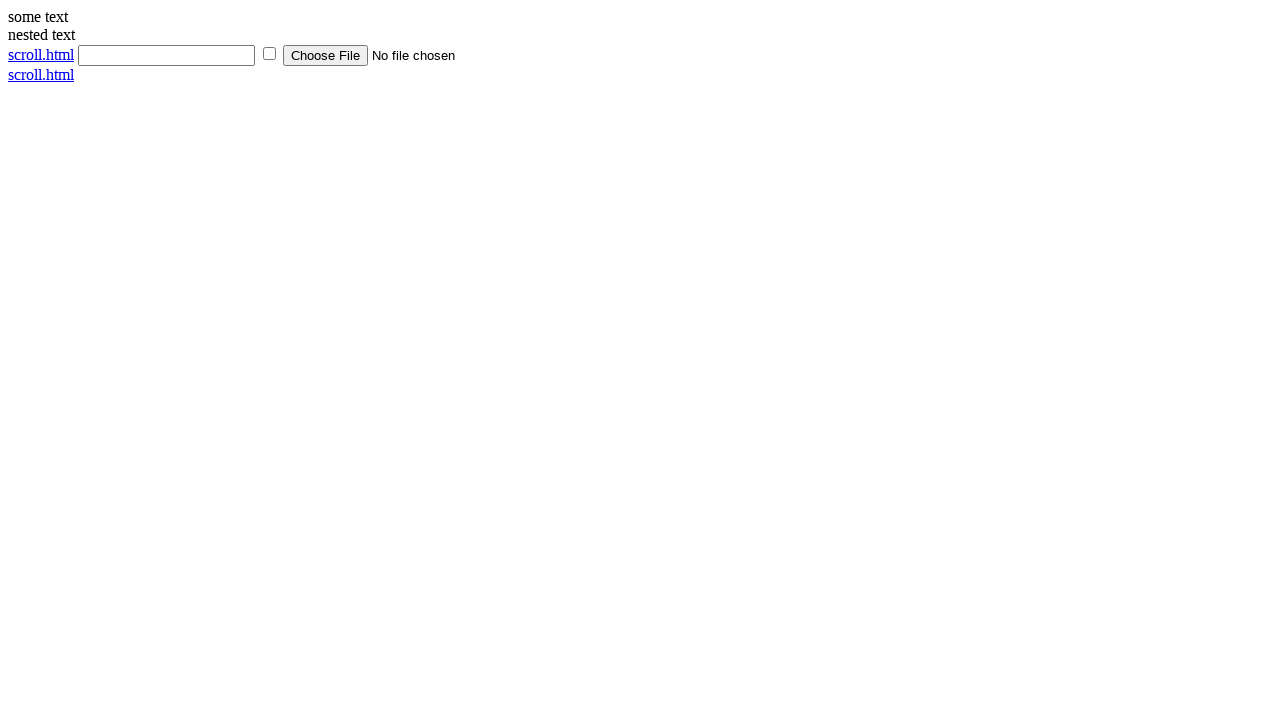

Retrieved text content from nested shadow DOM element
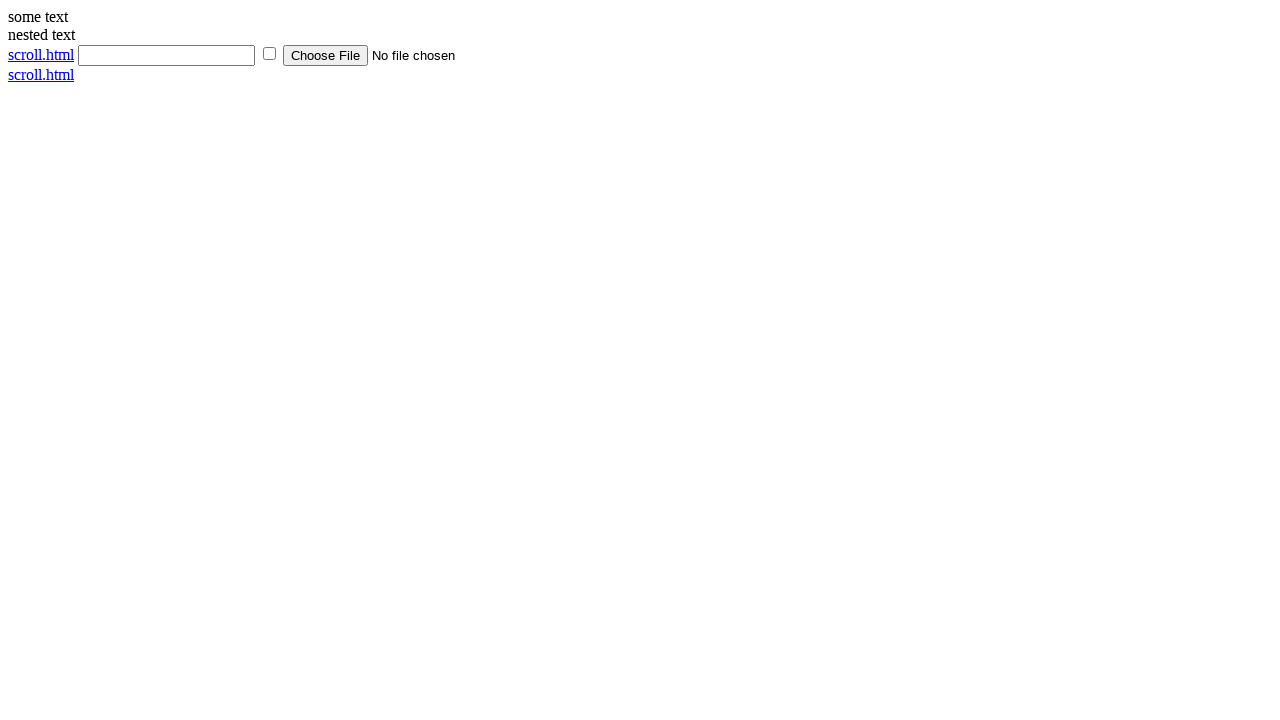

Verified nested shadow DOM text content matches expected value 'nested text'
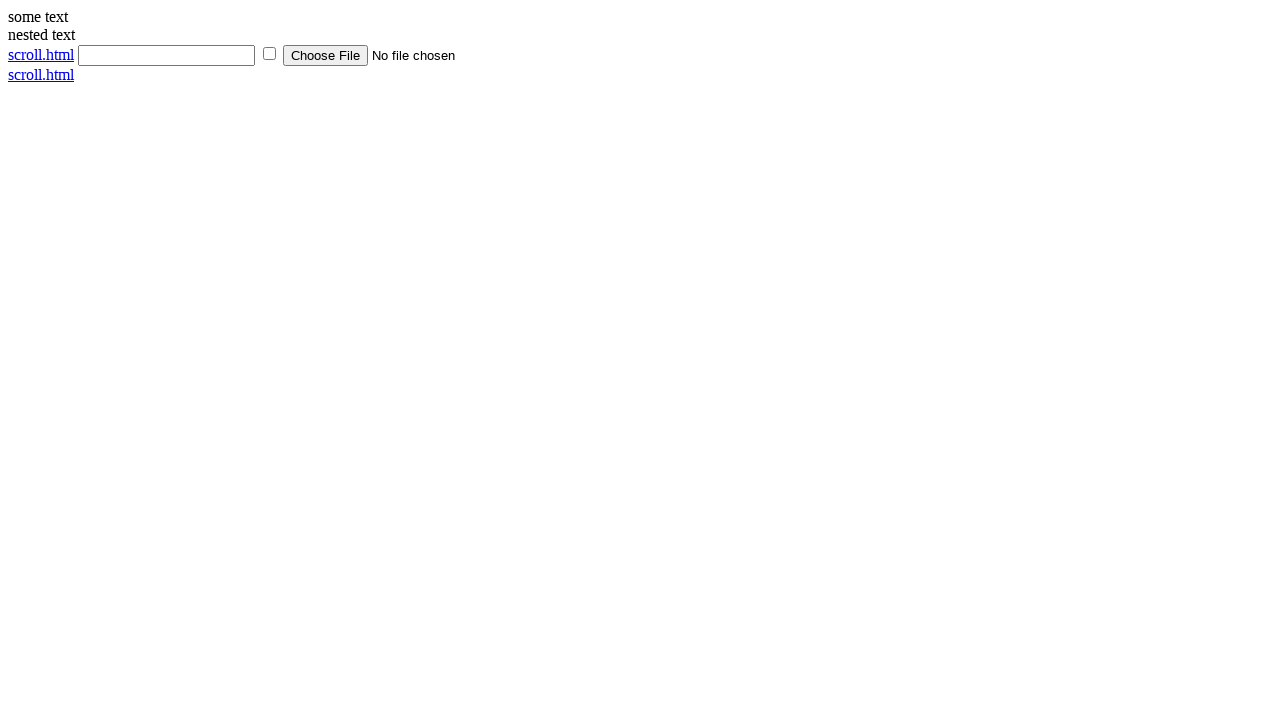

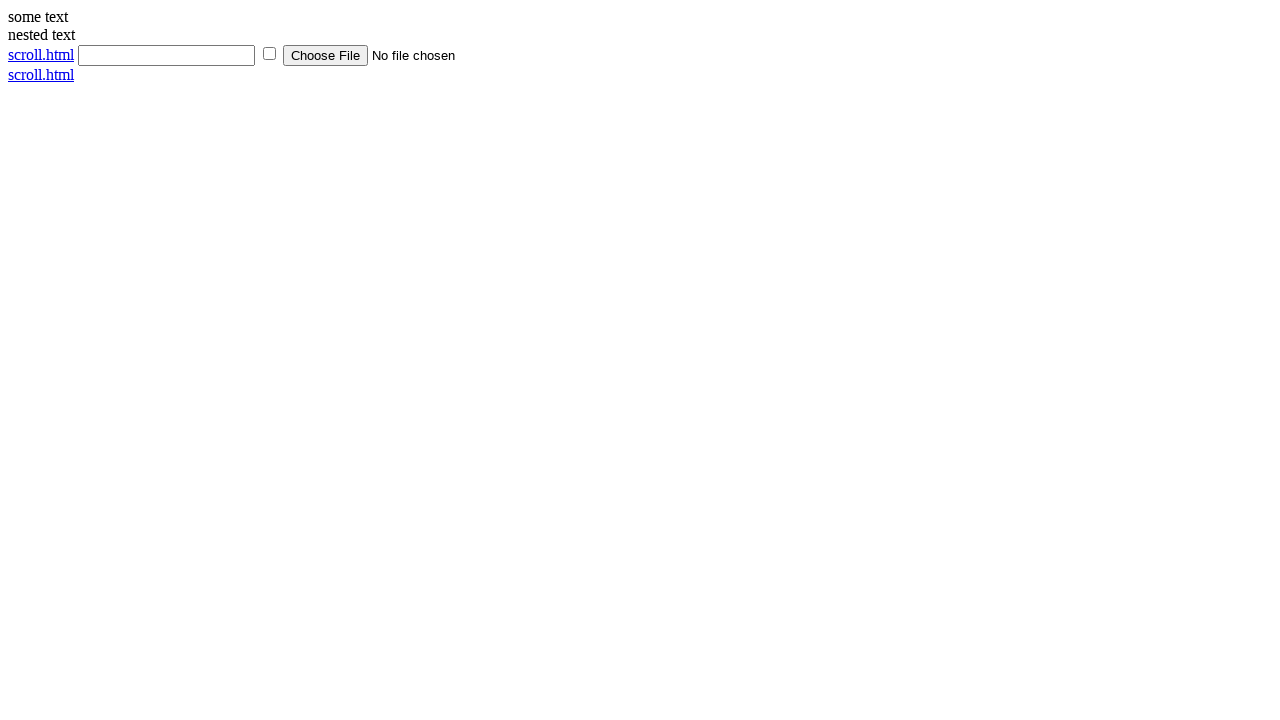